Tests Ajio's search and filter functionality by searching for bags, applying gender and category filters, and verifying the item count

Starting URL: https://www.ajio.com/

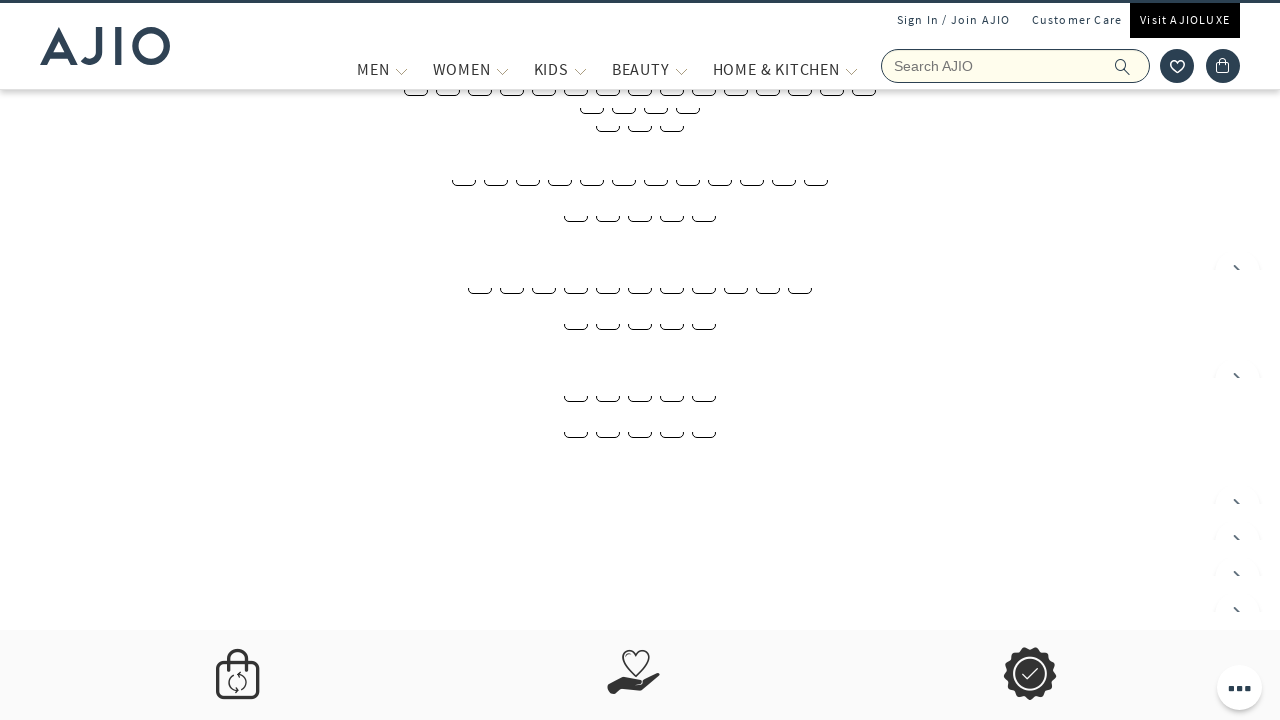

Filled search bar with 'bags' on input[aria-label='Search Ajio']
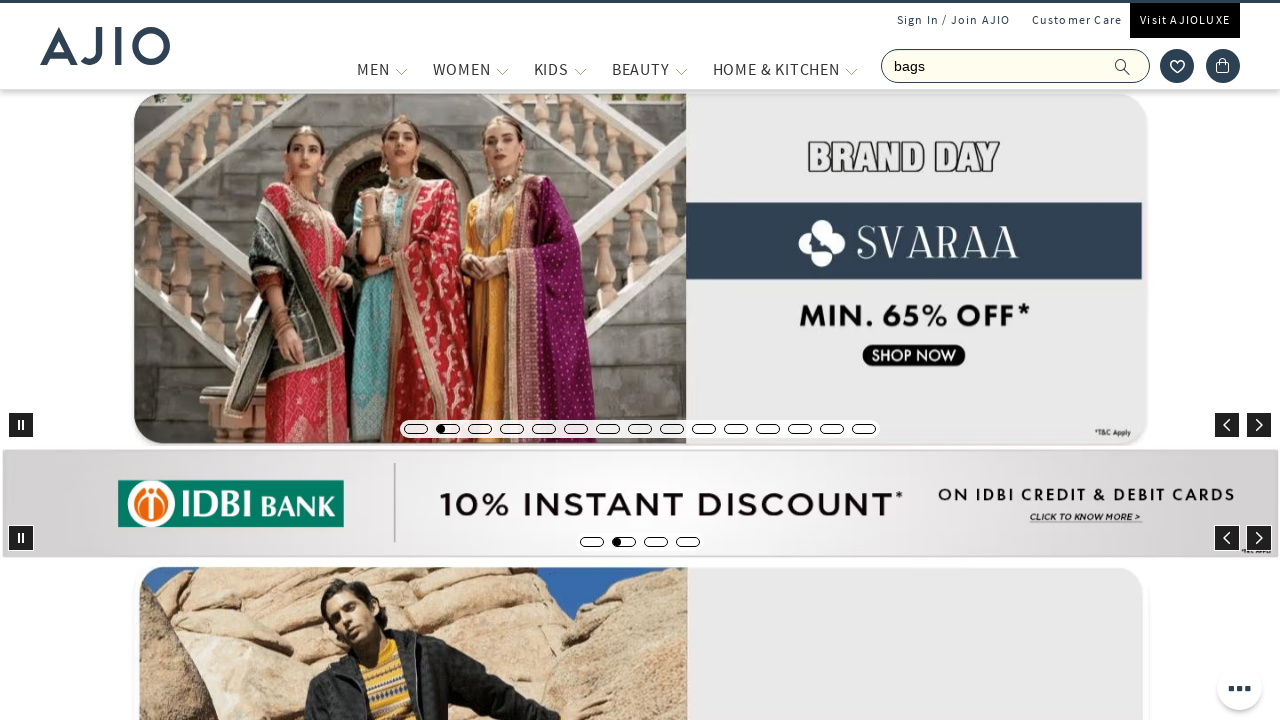

Pressed Enter to search for bags on input[aria-label='Search Ajio']
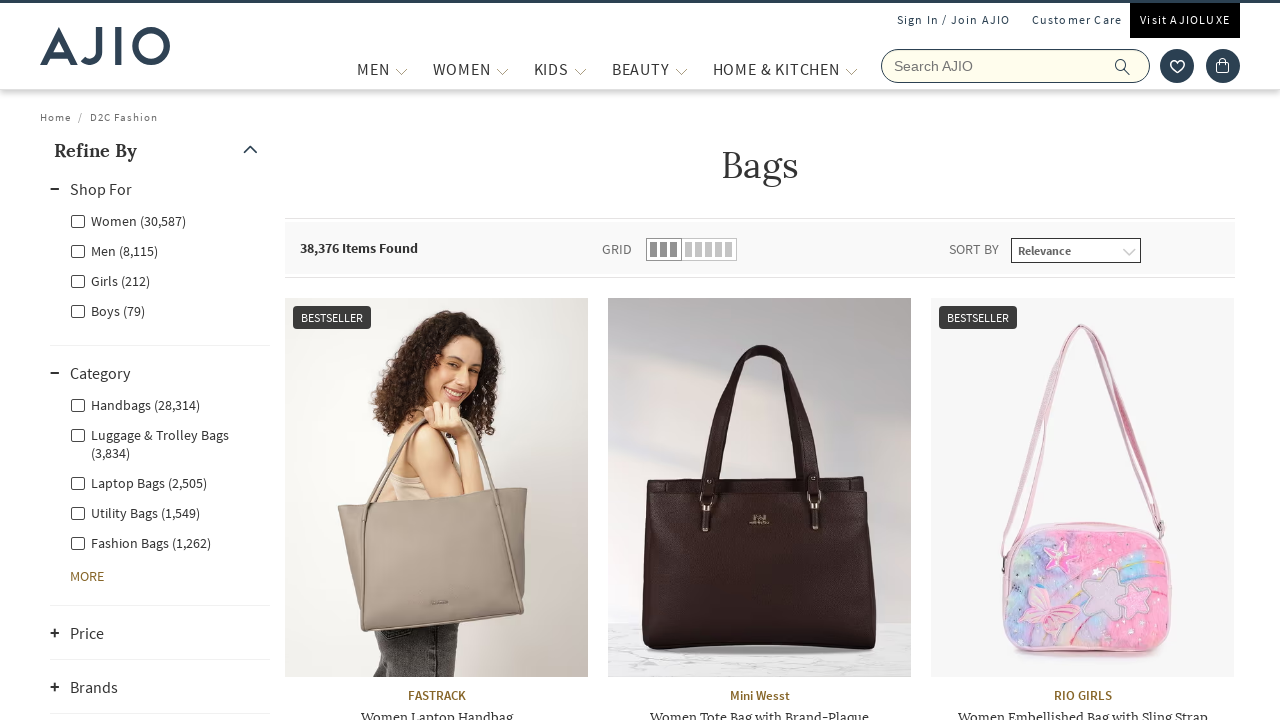

Applied Men gender filter at (114, 250) on xpath=//label[contains(text(),'Men')]
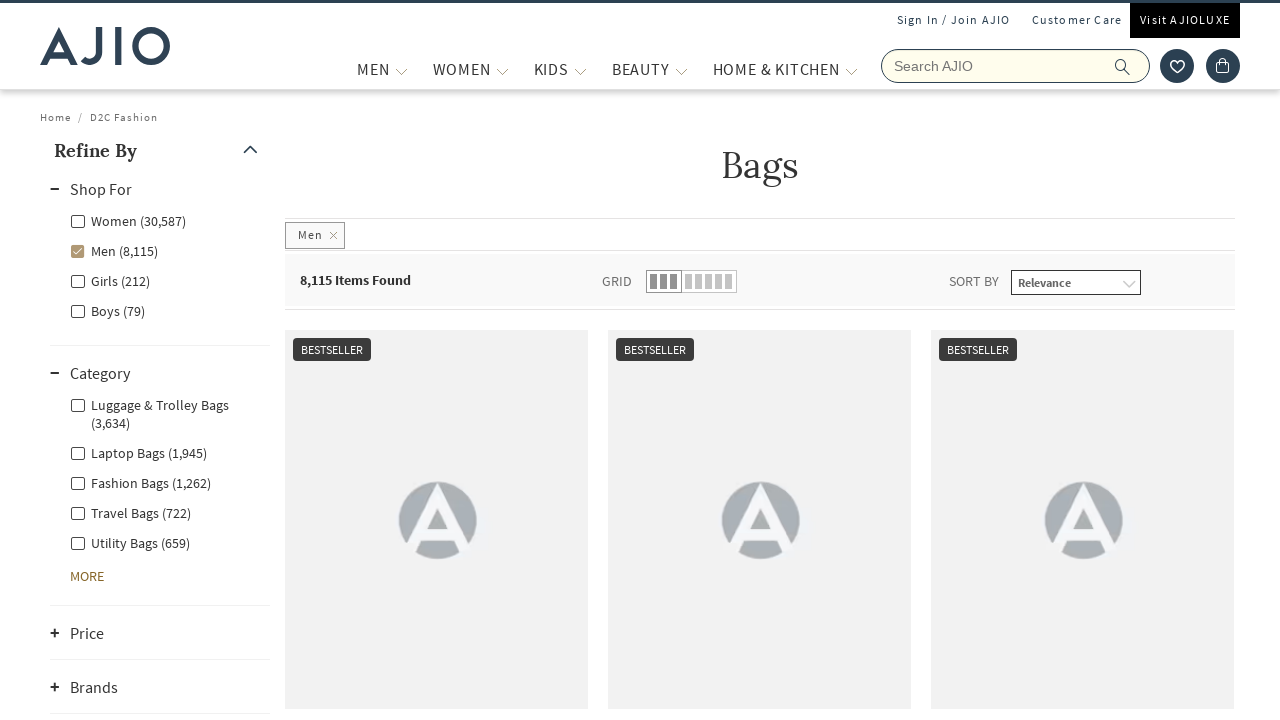

Applied Fashion Bags category filter at (140, 482) on xpath=//label[contains(text(),'Fashion Bags')]
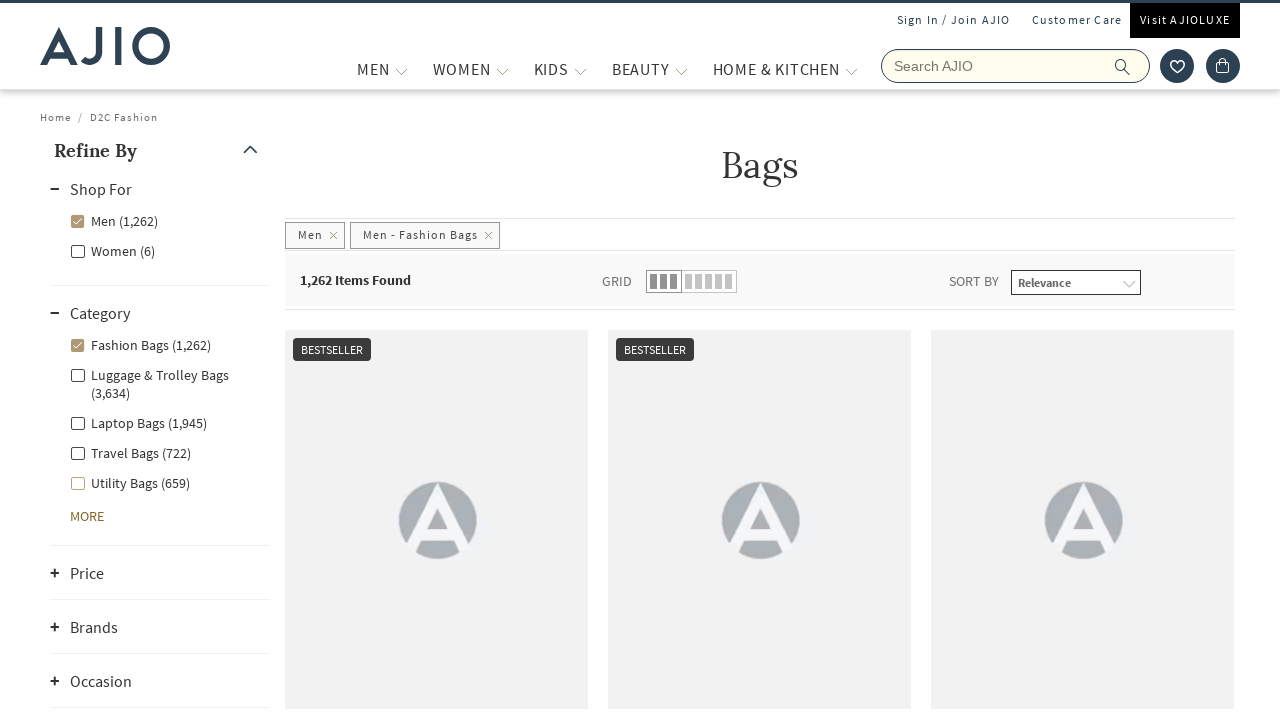

Item count displayed after applying filters
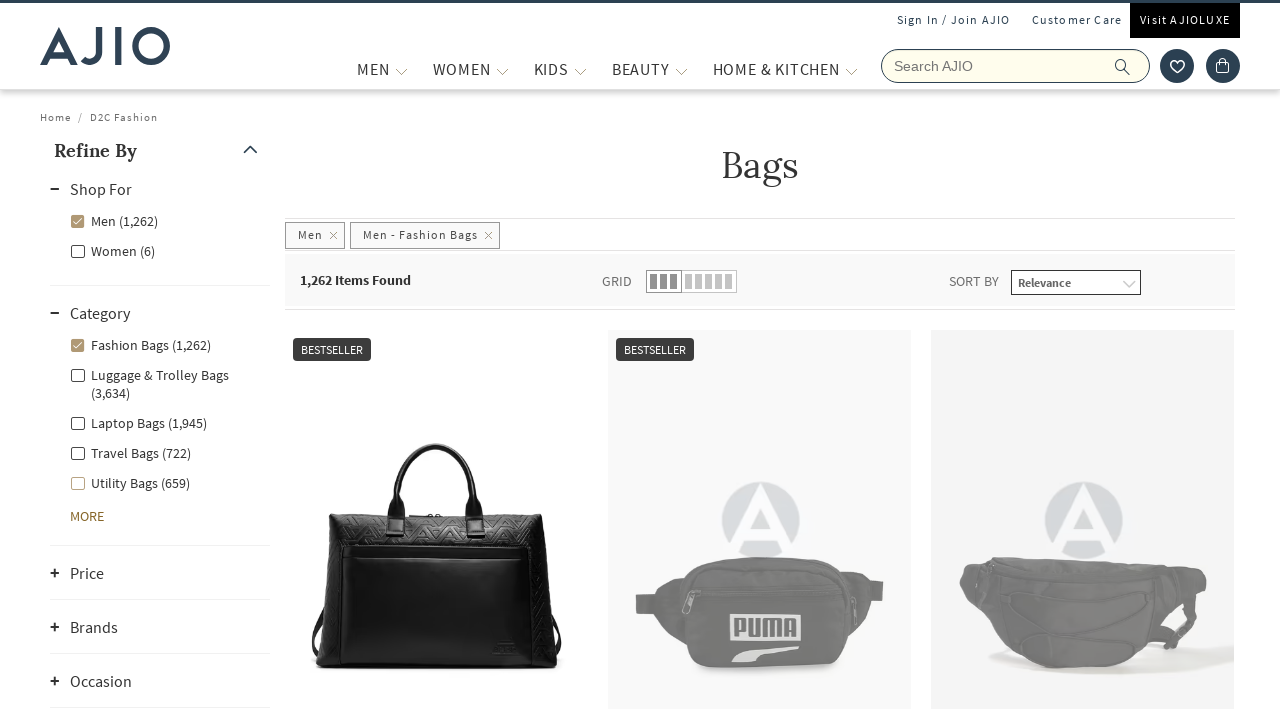

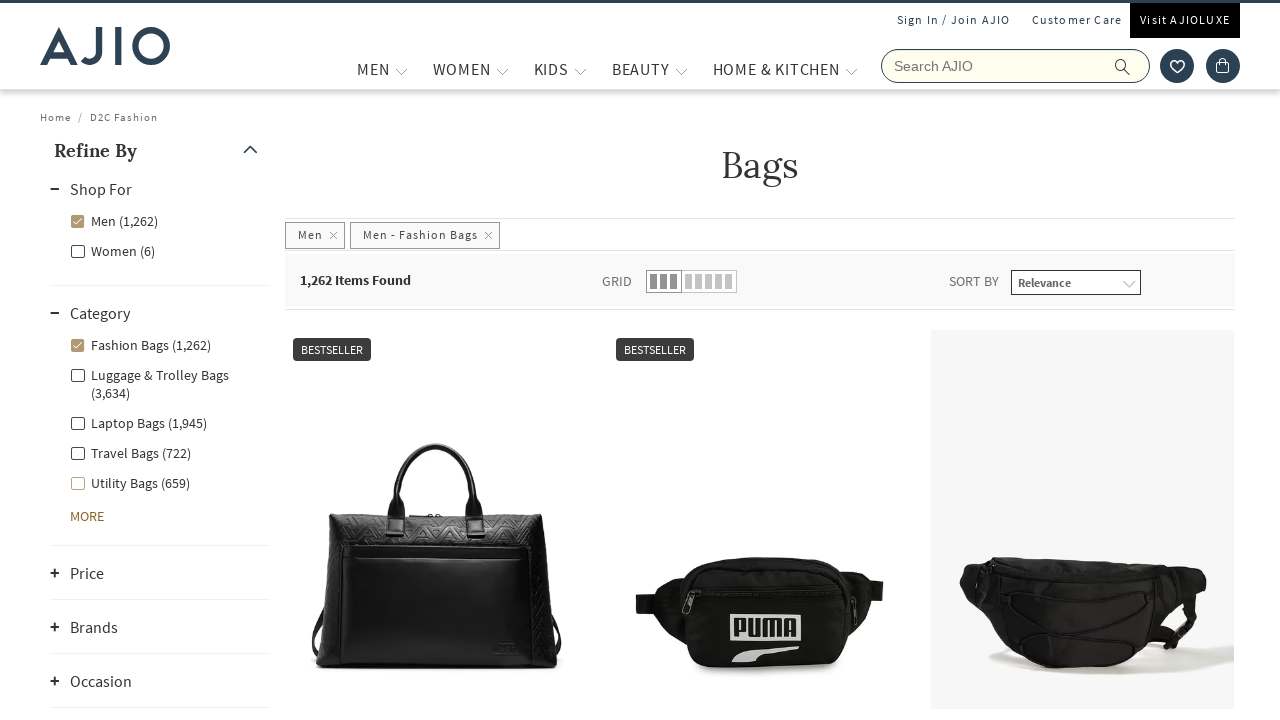